Navigates to DemoQA website, opens the Practice Form page, and fills out the form with personal information including name, email, gender, phone number, date of birth, and hobbies.

Starting URL: https://demoqa.com

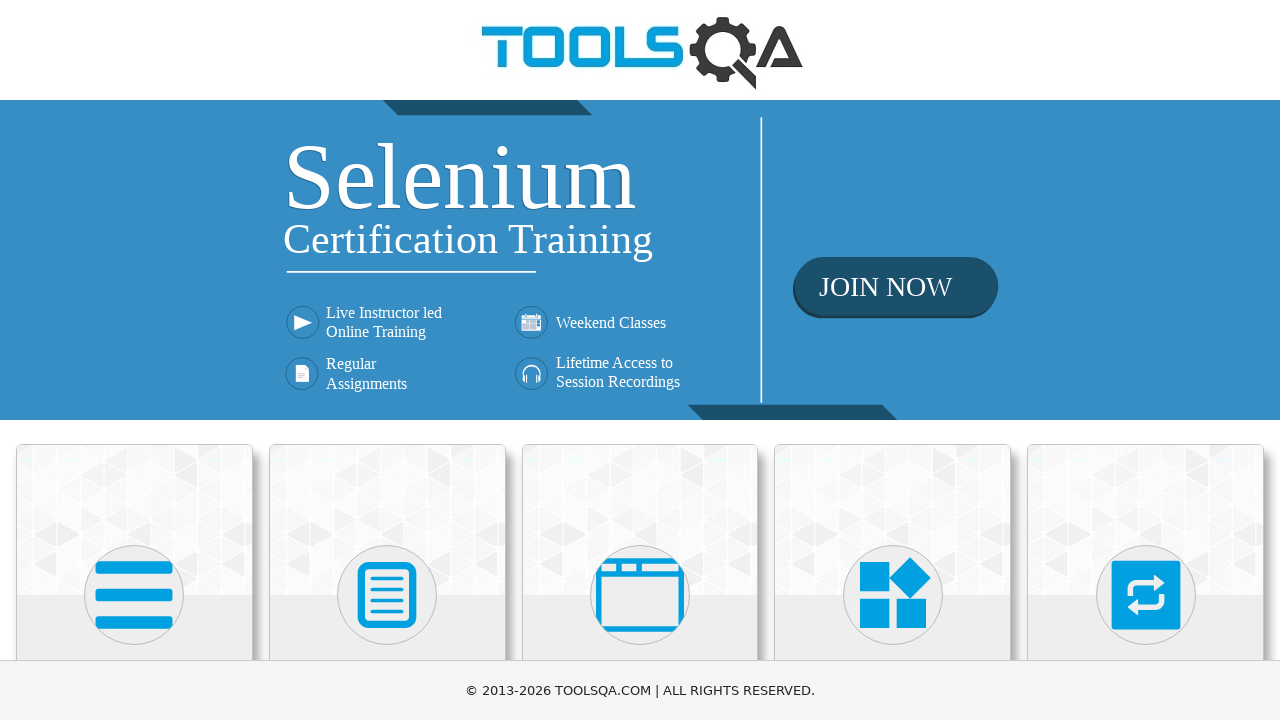

Clicked on Forms card at (387, 360) on xpath=//div[contains(@class, 'card-body')]/h5[text()='Forms']
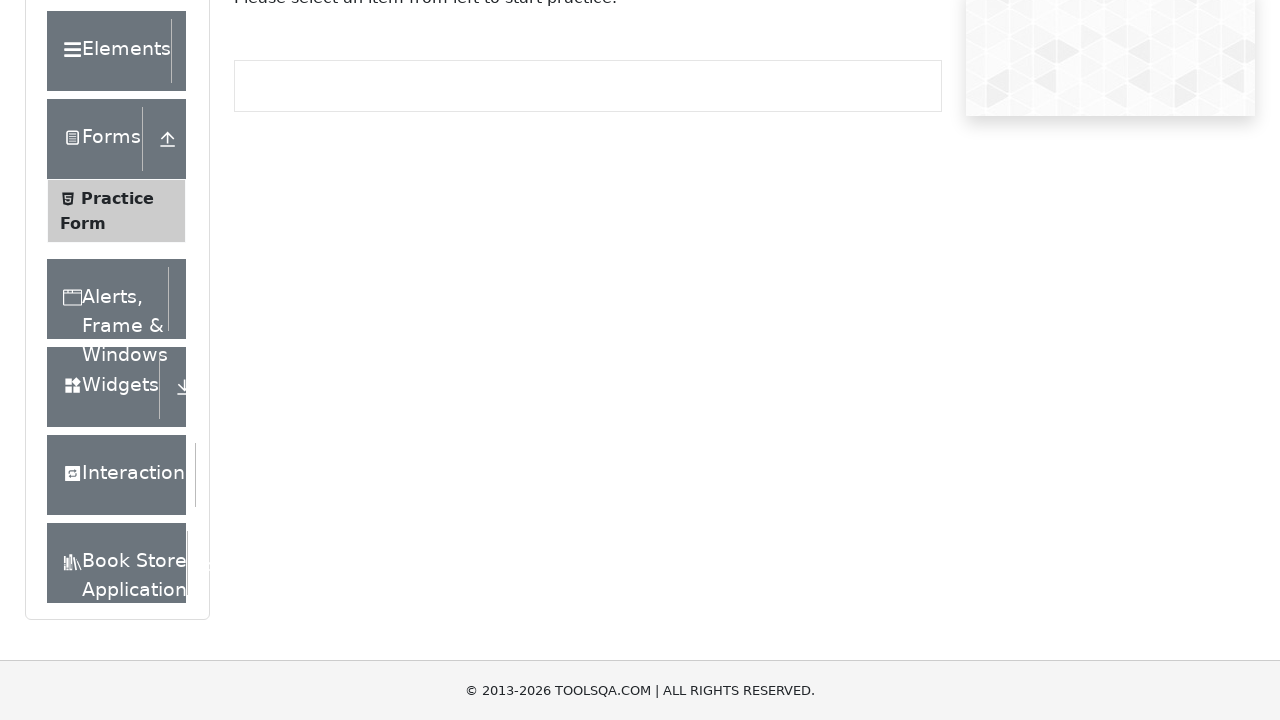

Clicked on Practice Form menu item at (117, 336) on xpath=//span[text()='Practice Form']
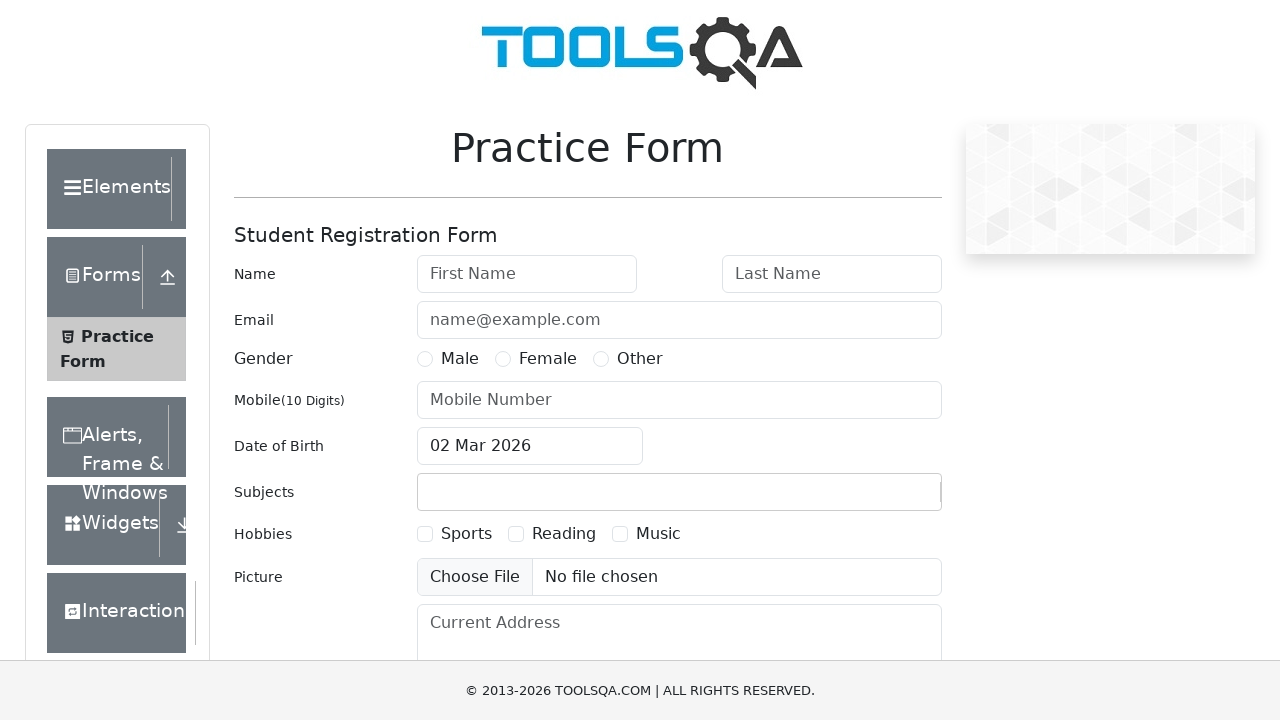

Filled first name field with 'Jorge' on //input[@id='firstName']
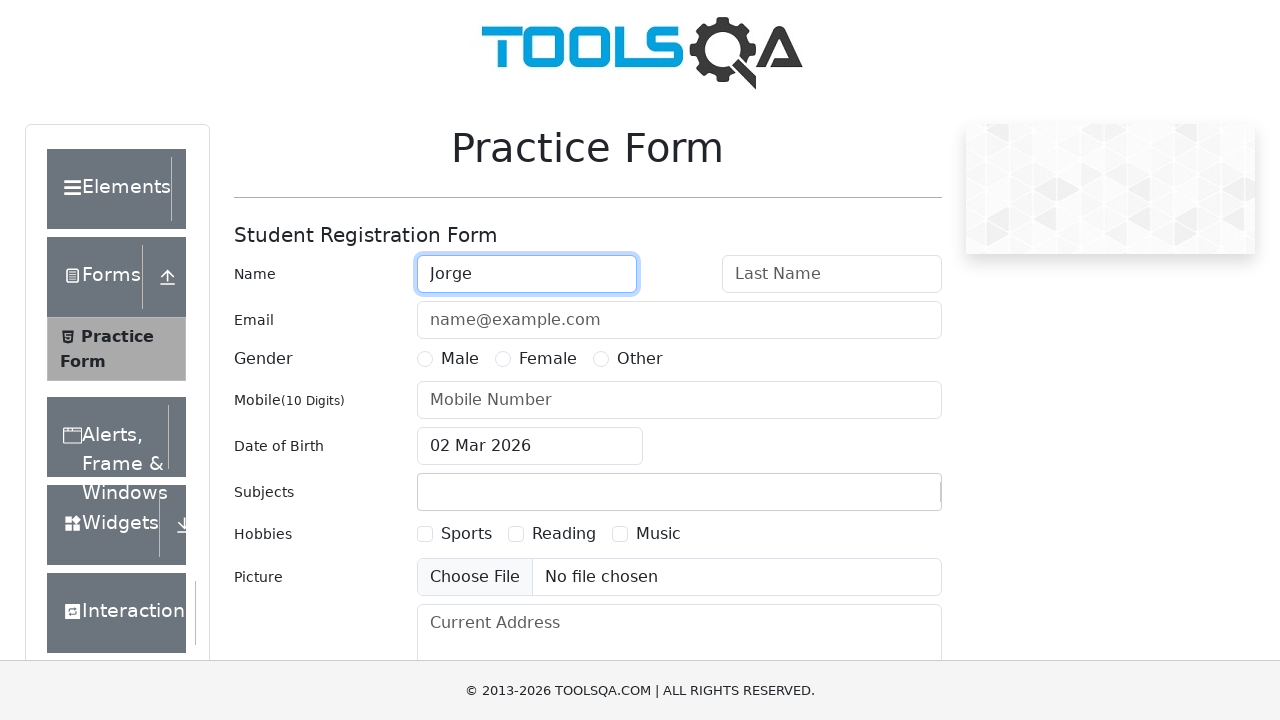

Filled last name field with 'Moratalla' on //input[@id='lastName']
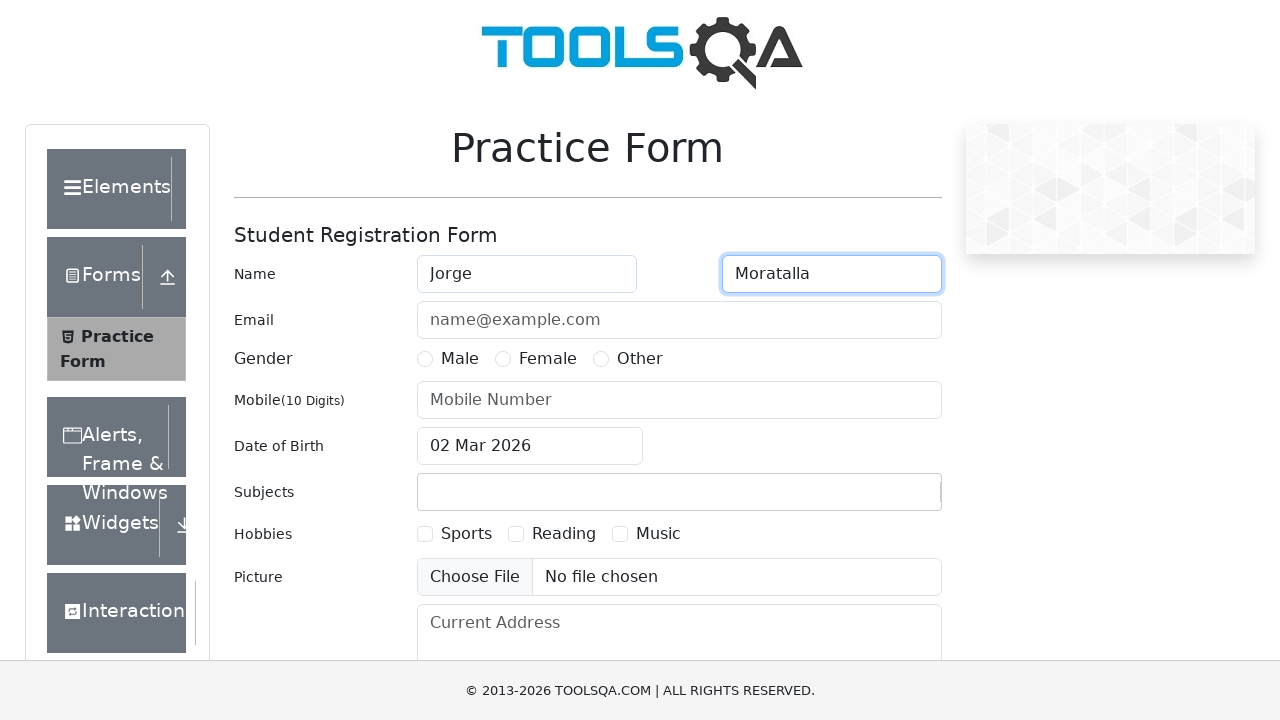

Filled email field with 'example@example.com' on //input[@id='userEmail']
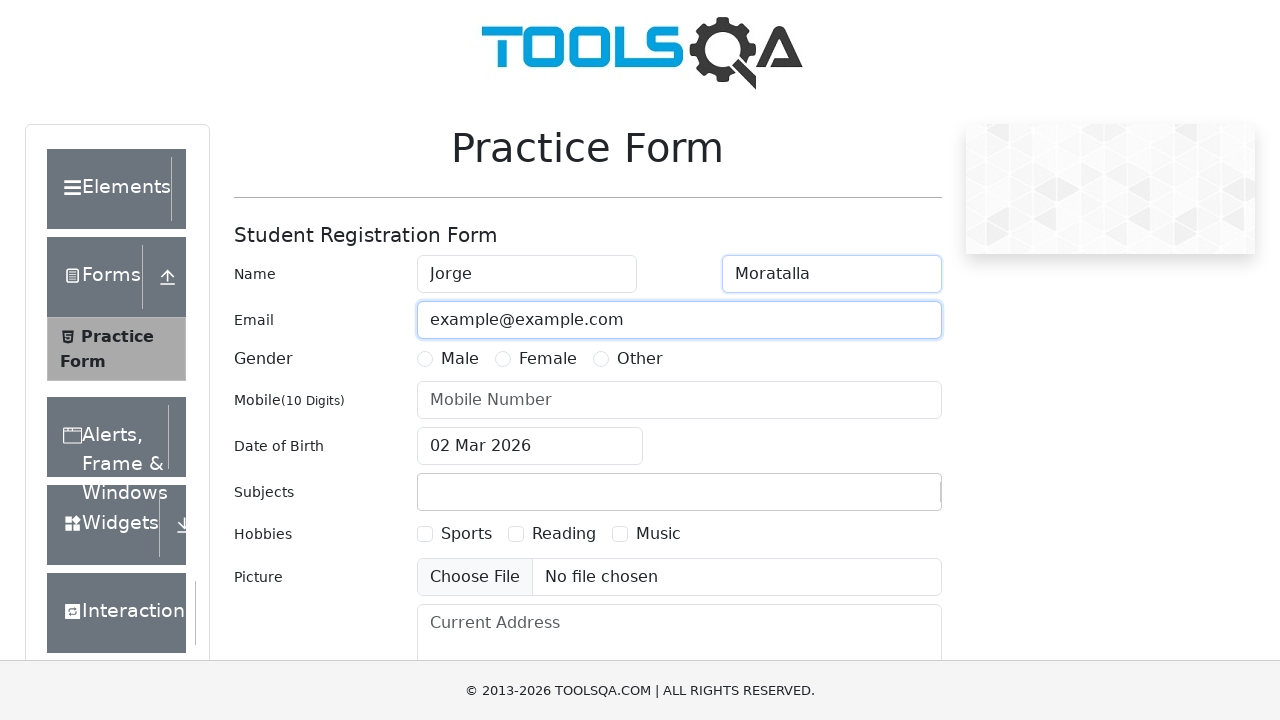

Selected Male gender option at (460, 359) on label[for='gender-radio-1']
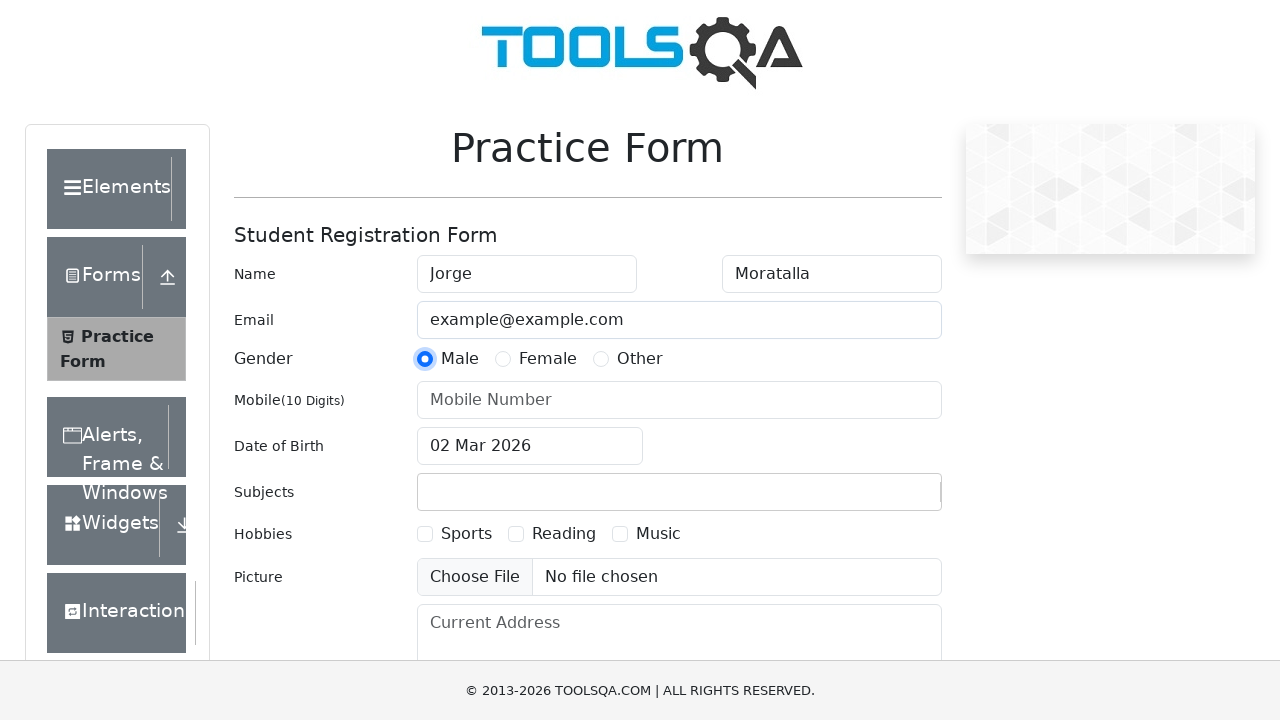

Filled phone number field with '6234578895' on //input[@id='userNumber']
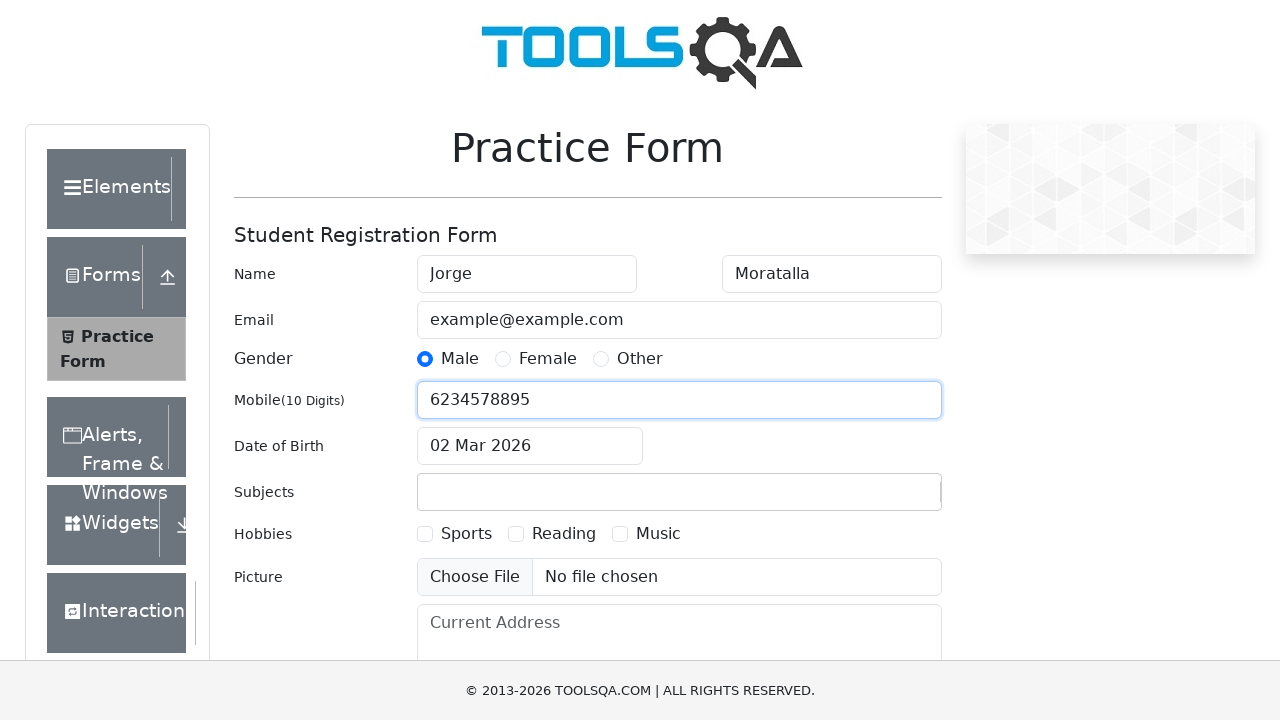

Clicked on date of birth input field at (530, 446) on xpath=//input[@id='dateOfBirthInput']
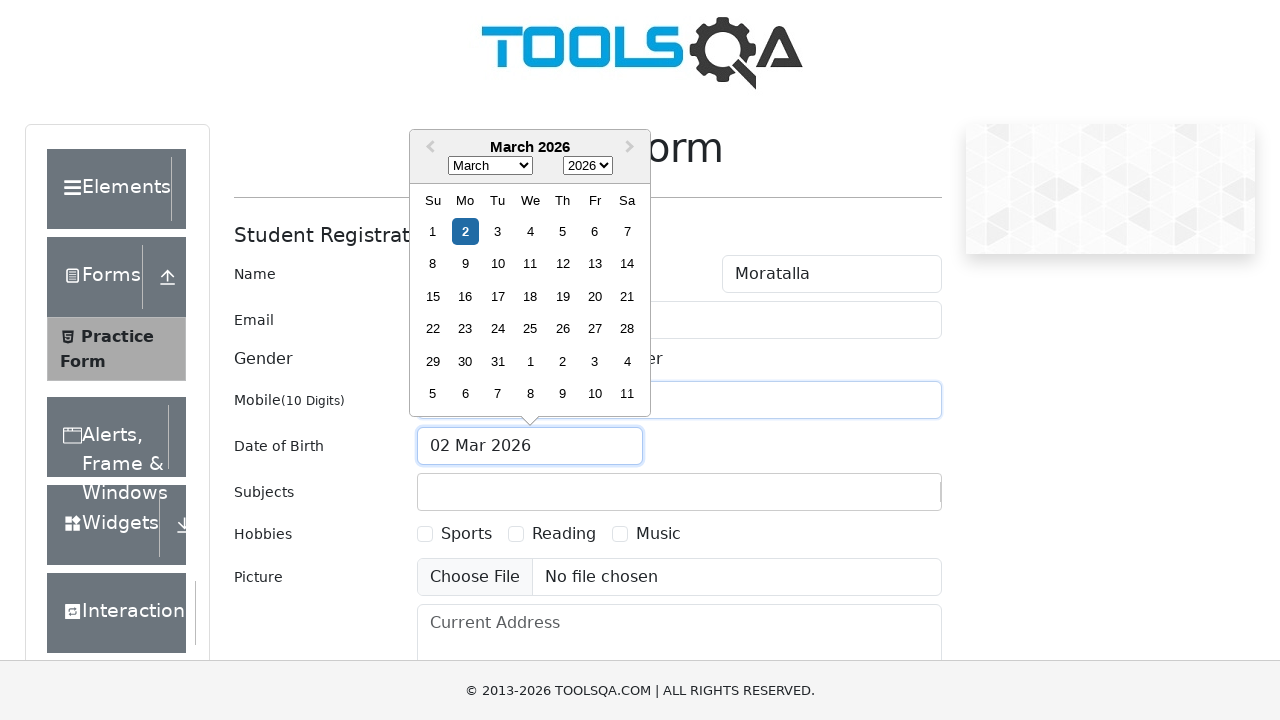

Filled date of birth field with '11/11/2011' on //input[@id='dateOfBirthInput']
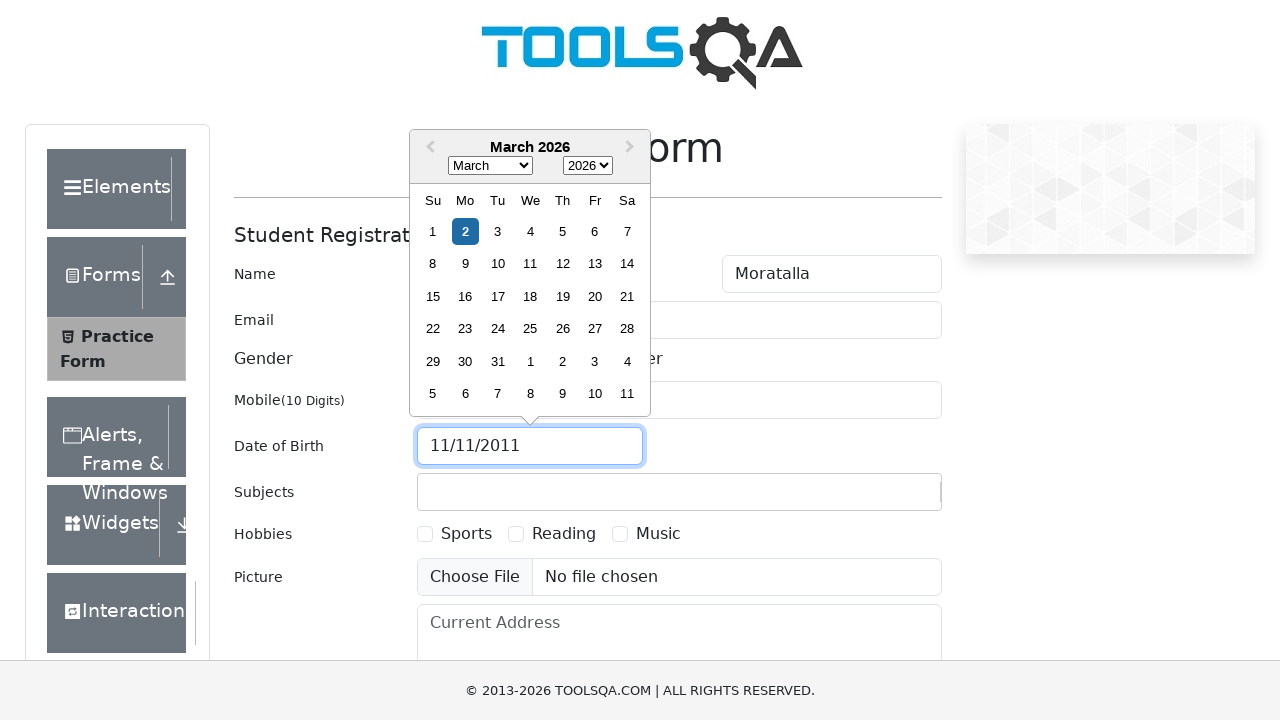

Pressed Enter to confirm date of birth
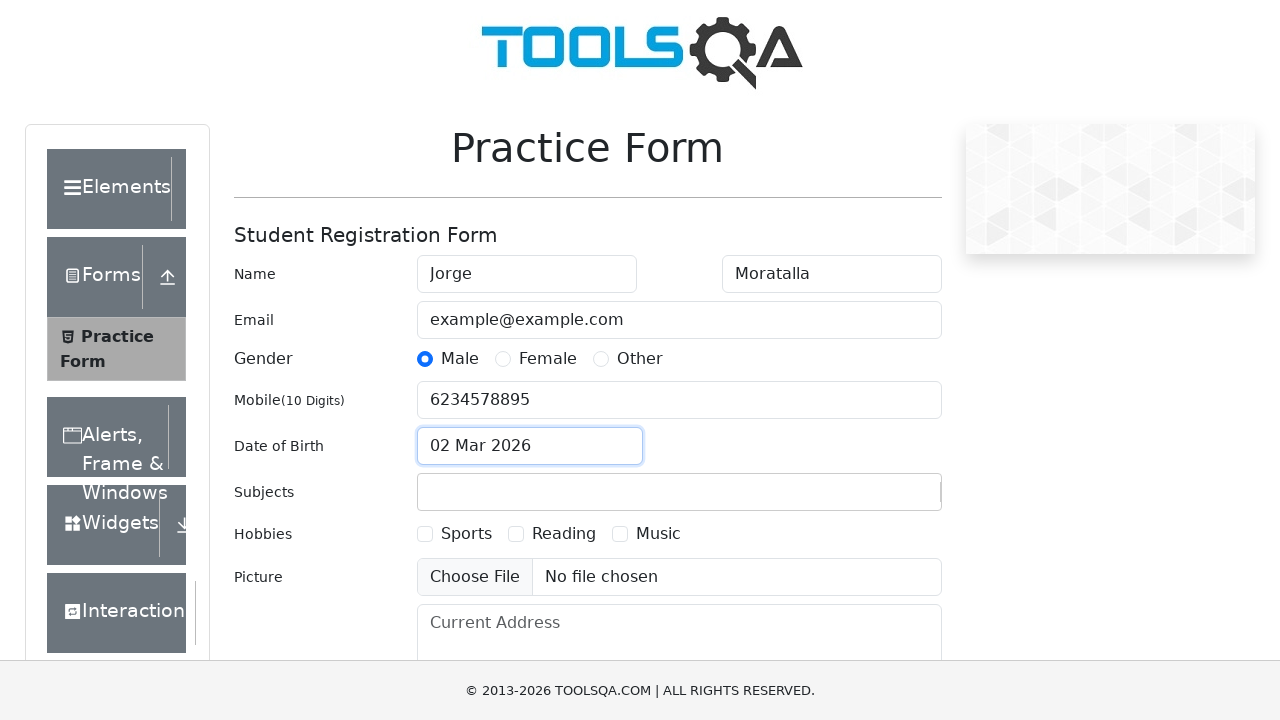

Selected Reading hobby checkbox at (564, 534) on label[for='hobbies-checkbox-2']
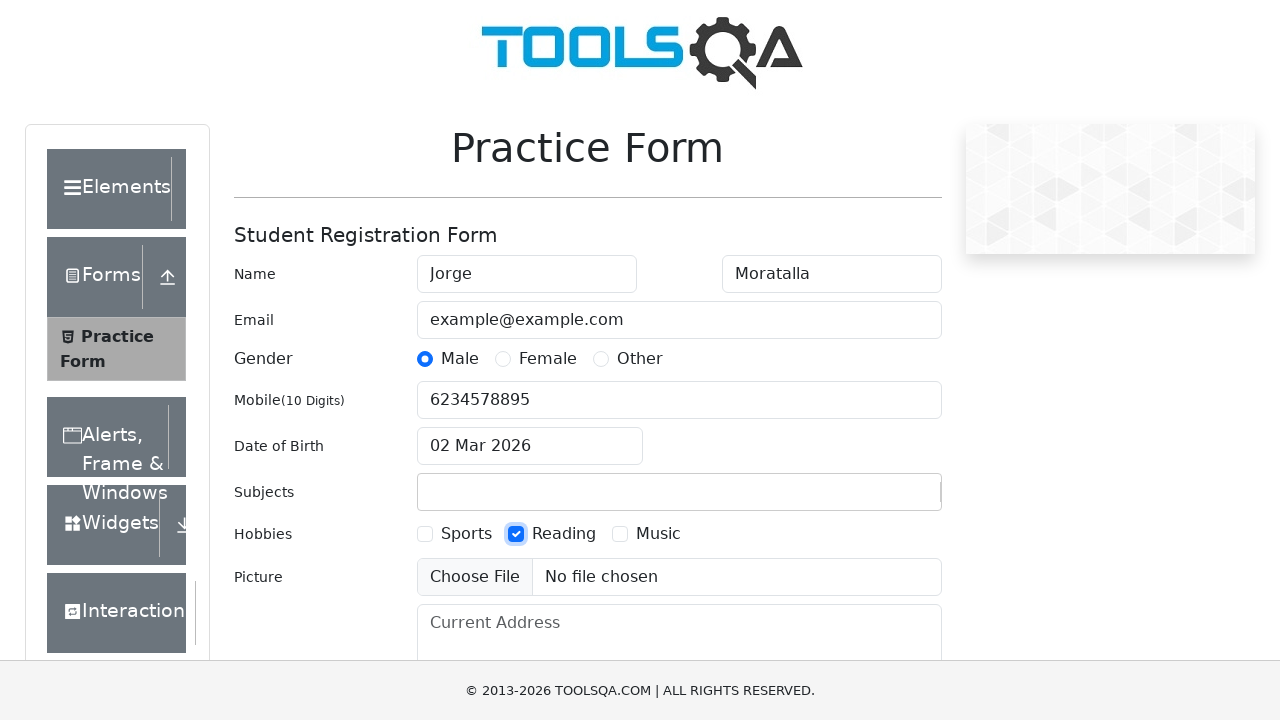

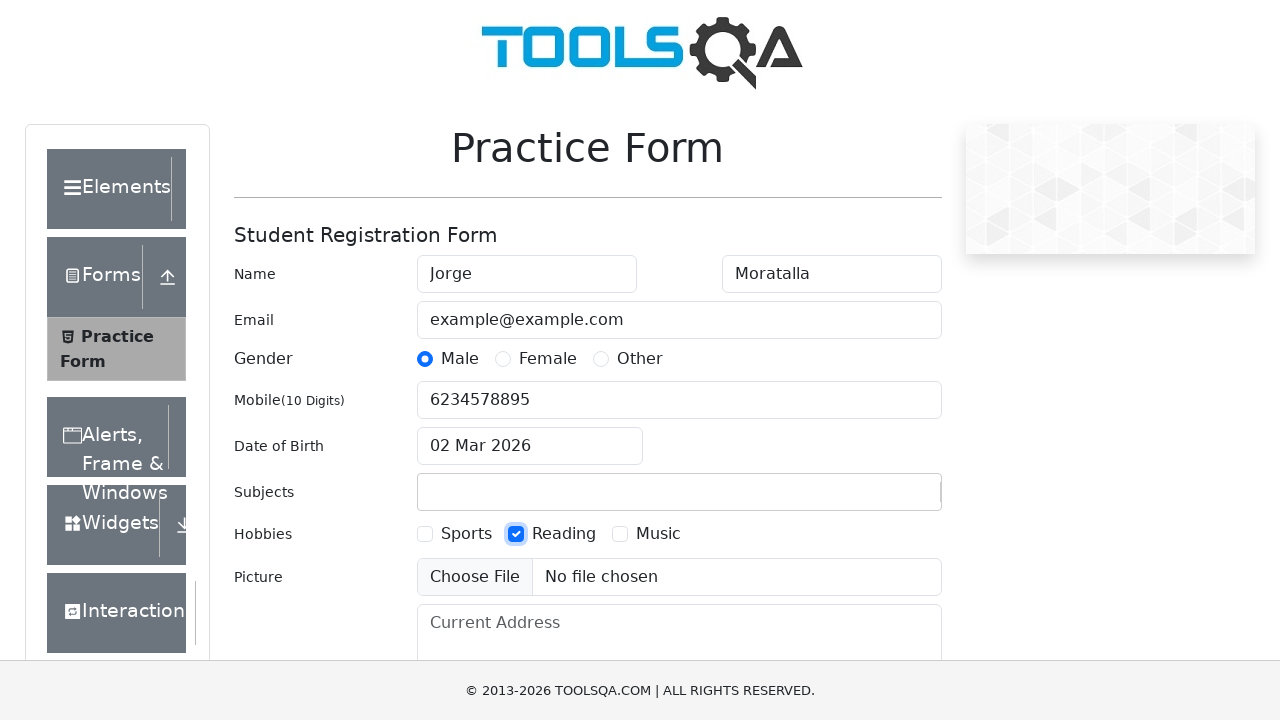